Tests the CRC32 online tool by entering sample text into the input field and waiting for the output to be generated

Starting URL: https://emn178.github.io/online-tools/crc32.html

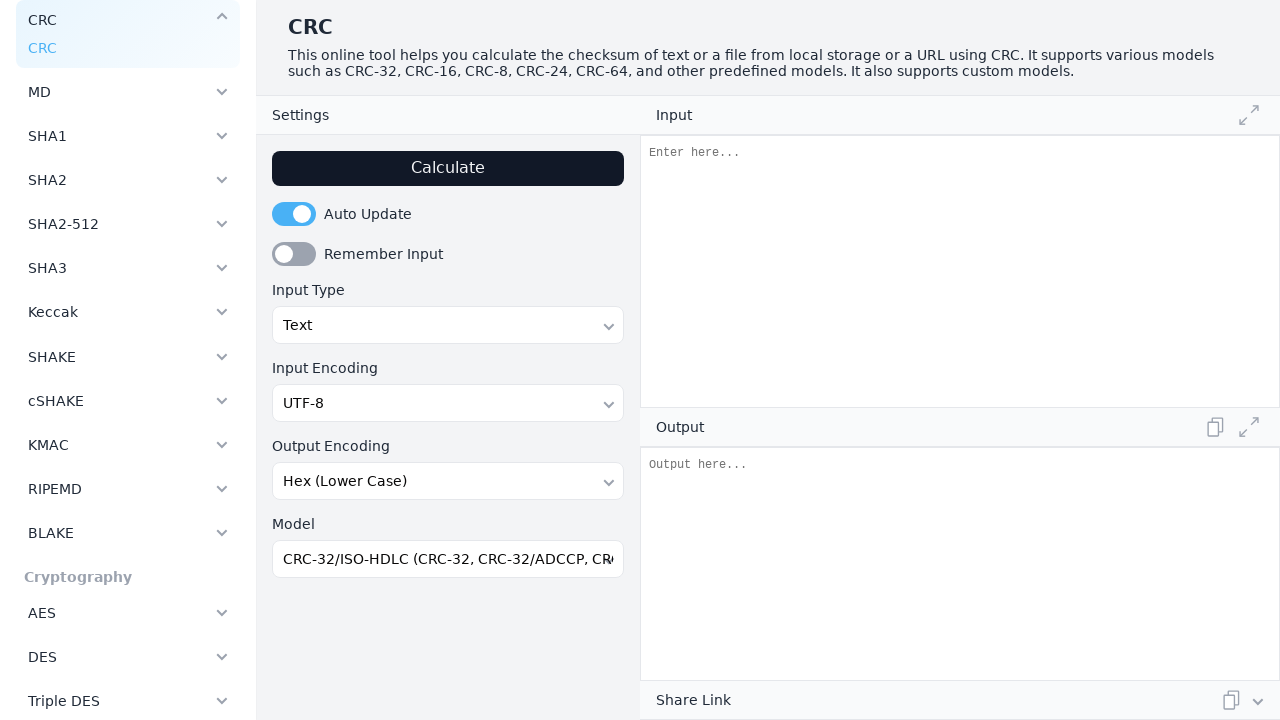

Navigated to CRC32 online tool
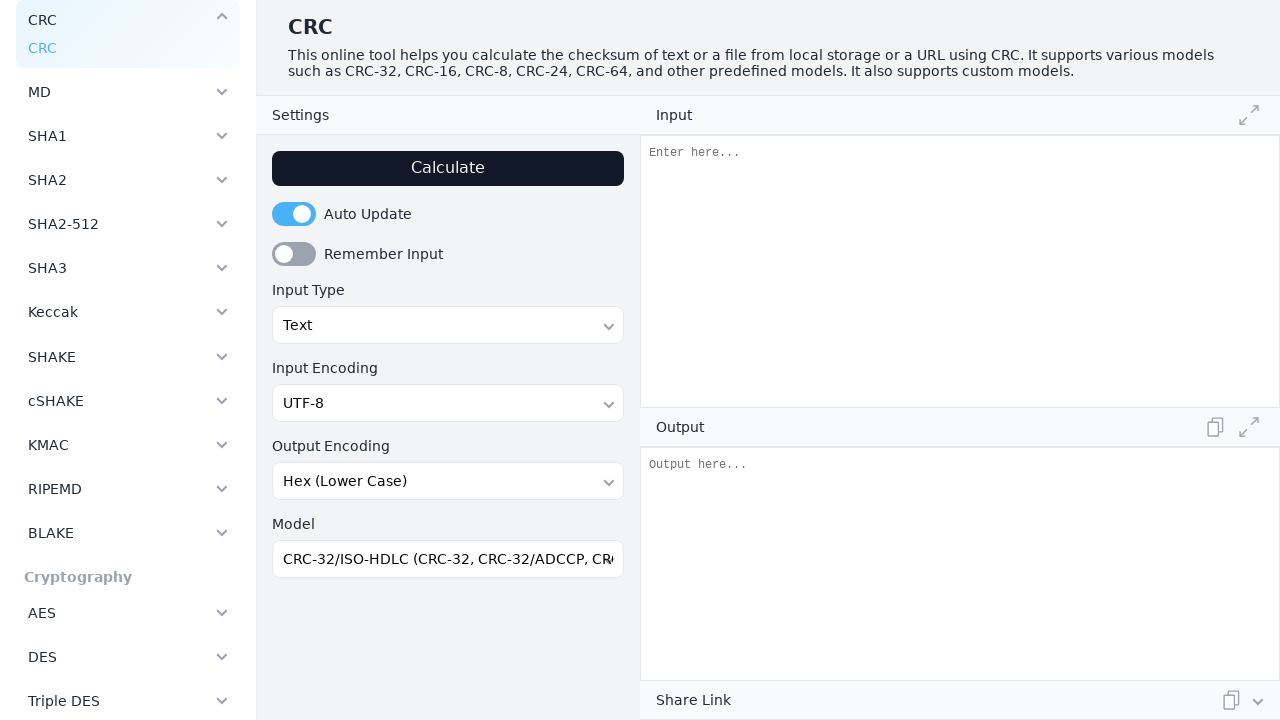

Filled input field with 'Sample text' on #input
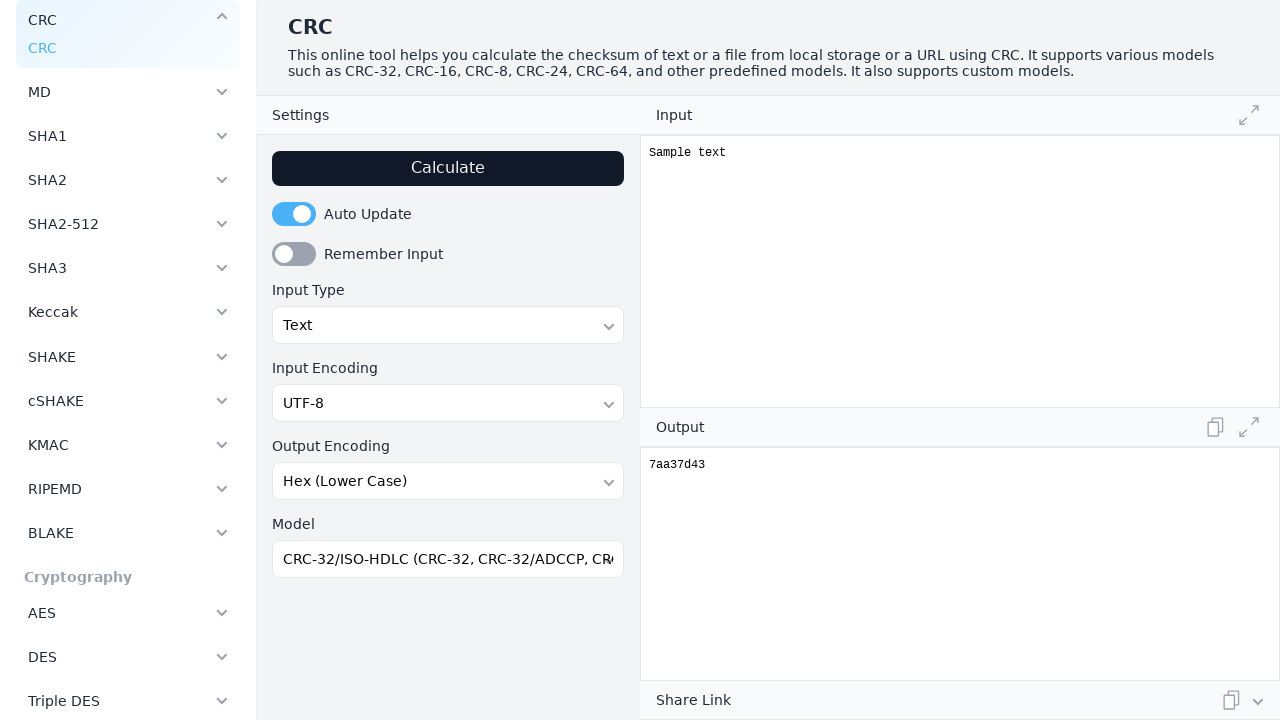

CRC32 output was generated
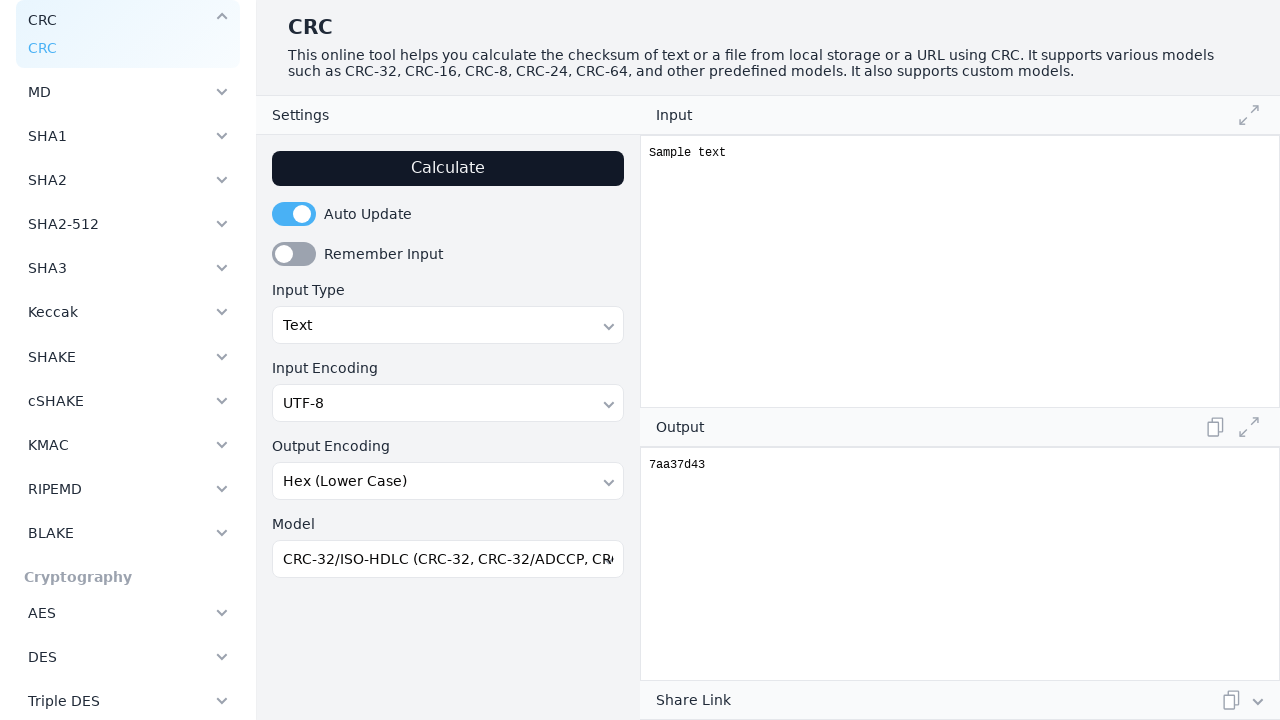

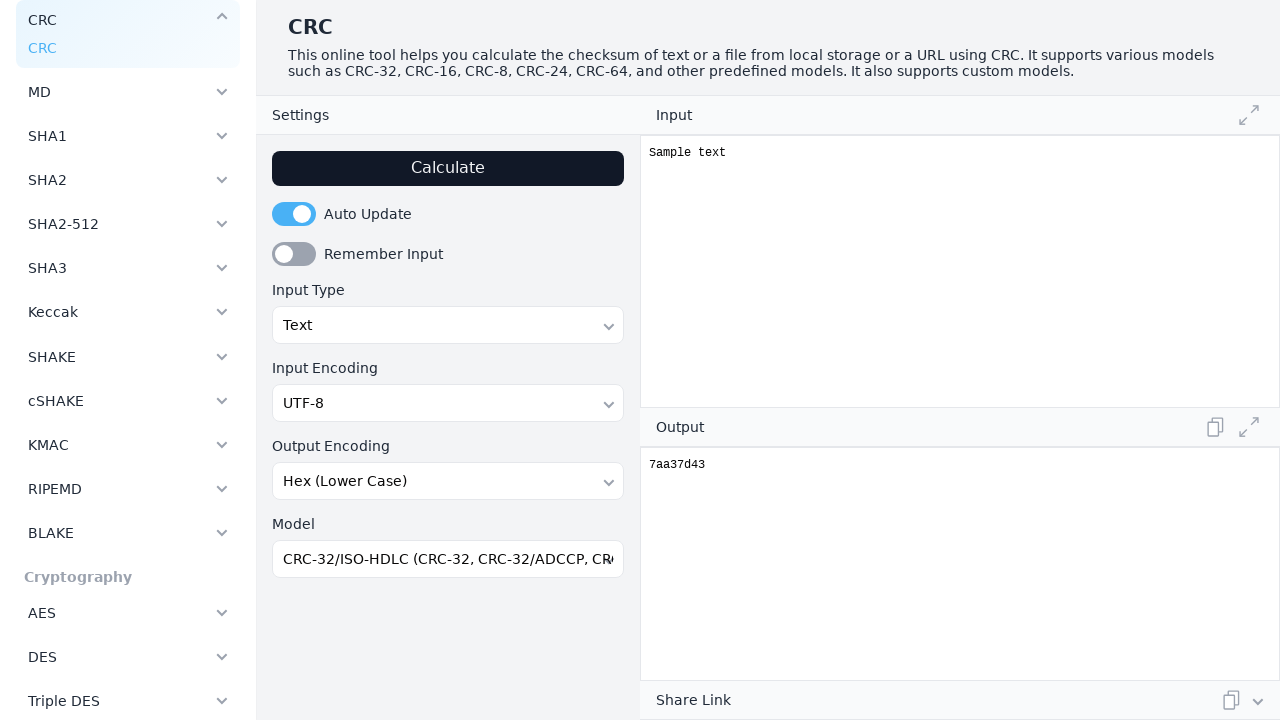